Tests dynamic checkbox control by checking its selection state before and after clicking it

Starting URL: https://training-support.net/webelements/dynamic-controls

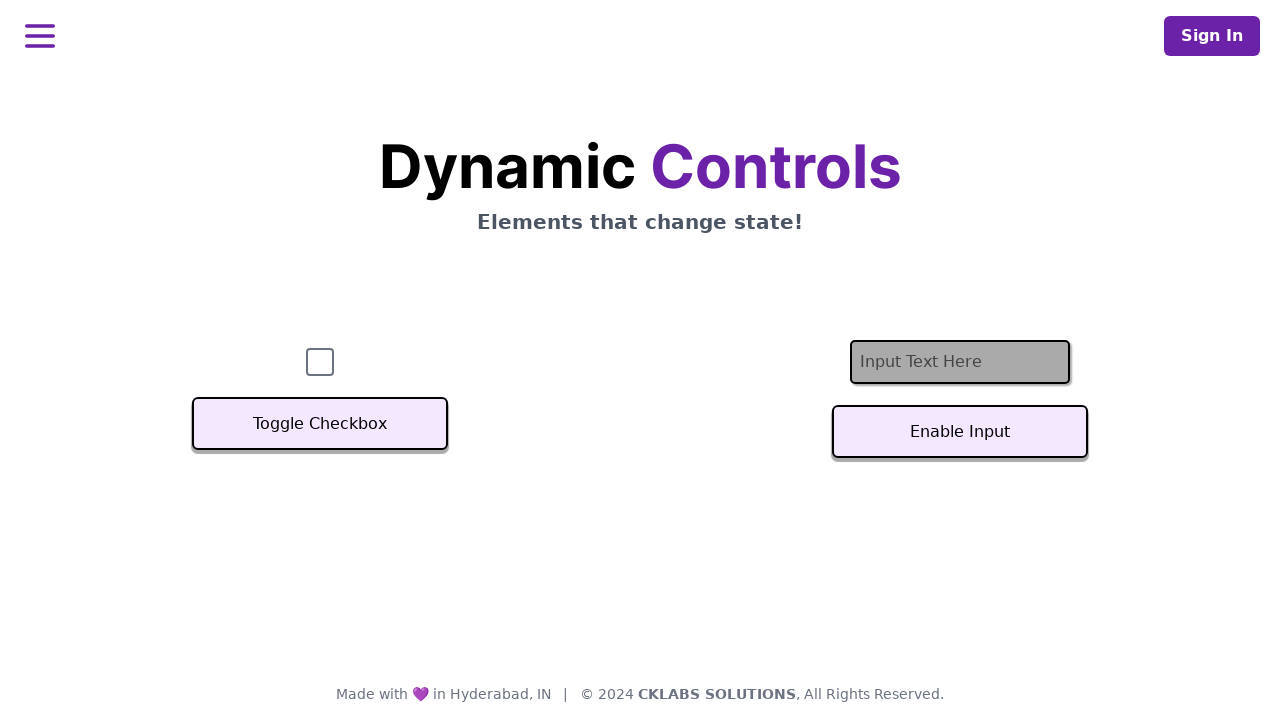

Located checkbox element with id 'checkbox'
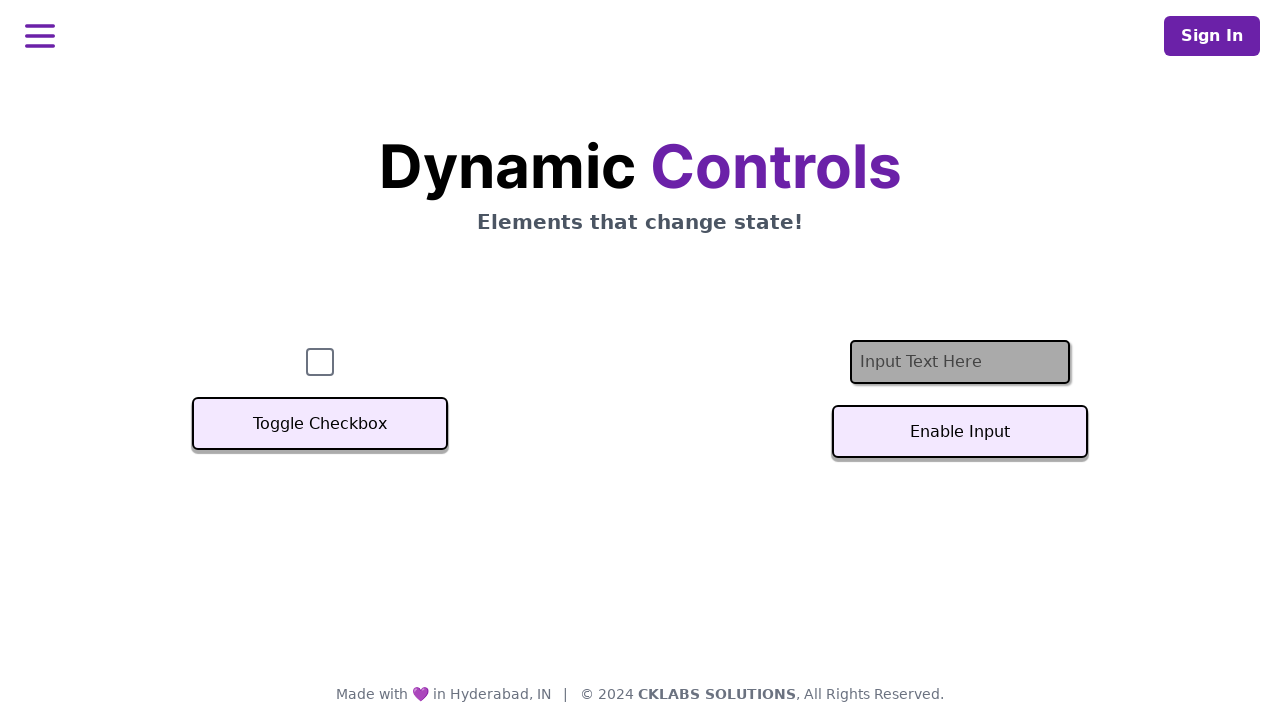

Clicked checkbox to change its selection state at (320, 362) on xpath=//input[@id='checkbox']
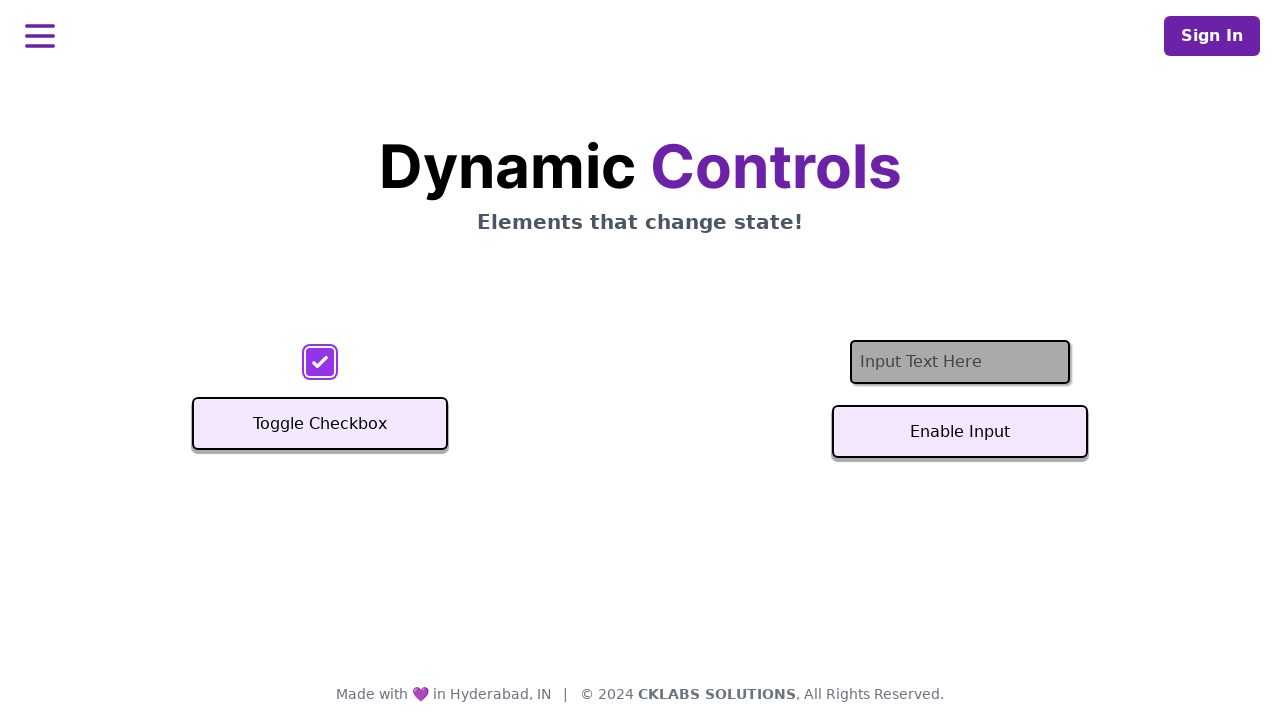

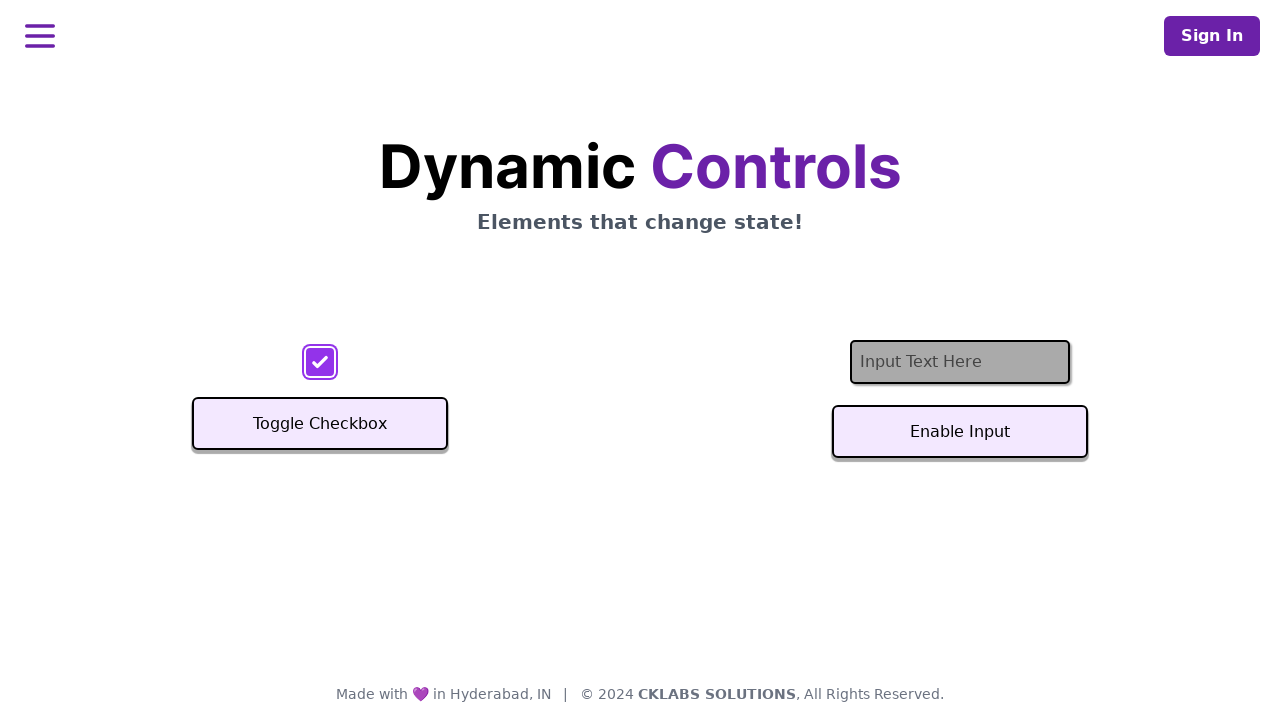